Tests iframe switching and JavaScript alert handling by navigating to a W3Schools tryit page, switching to the result iframe, clicking a button that triggers an alert, and accepting the alert.

Starting URL: https://www.w3schools.com/jsref/tryit.asp?filename=tryjsref_alert2

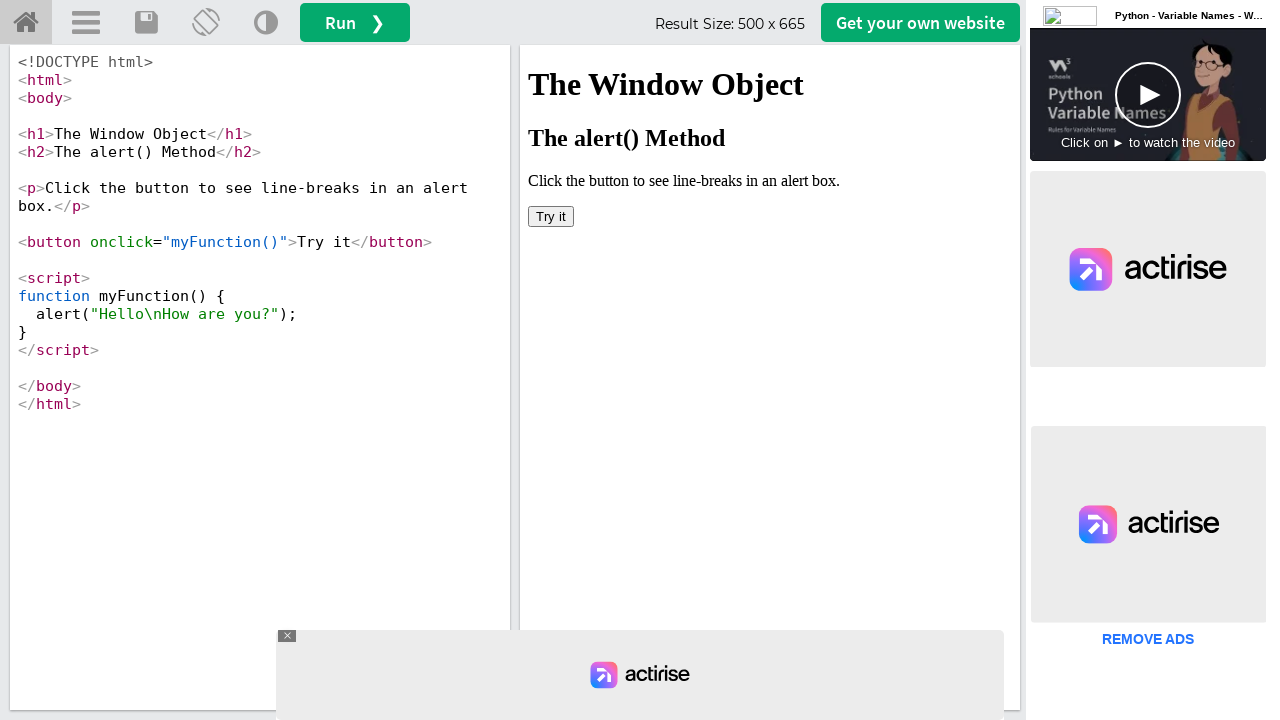

Waited for try home element to be visible
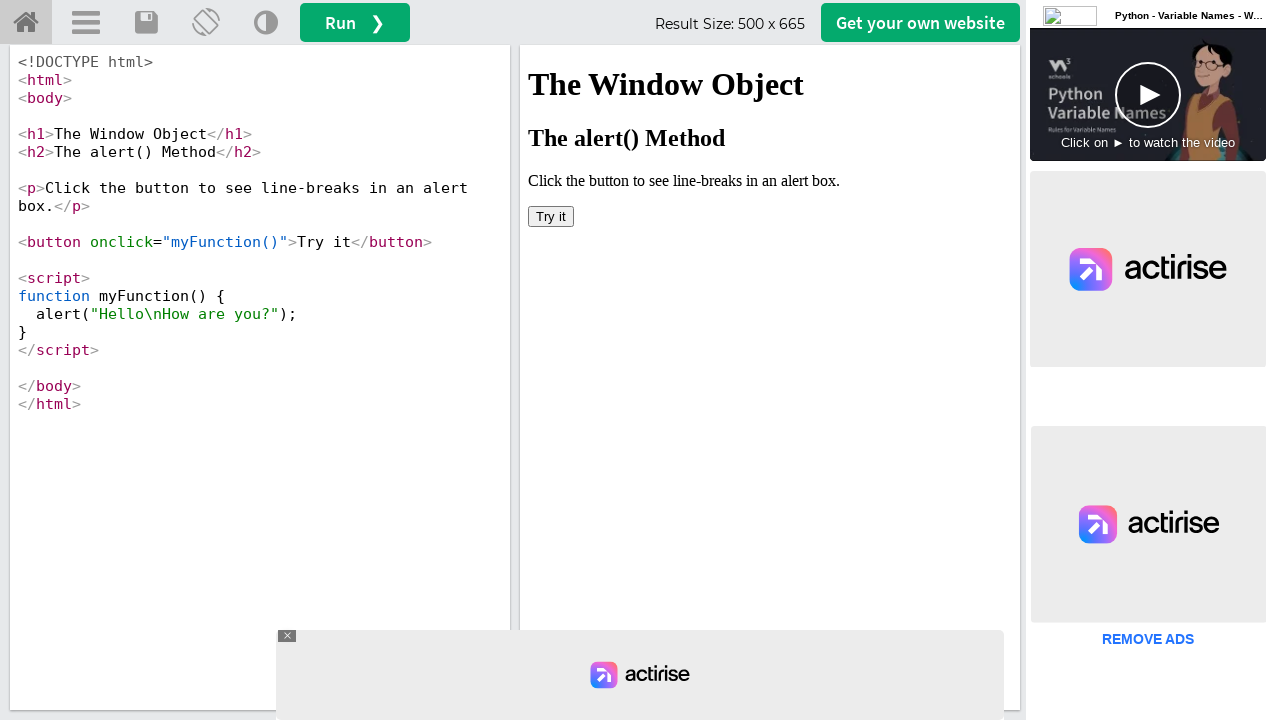

Located the result iframe
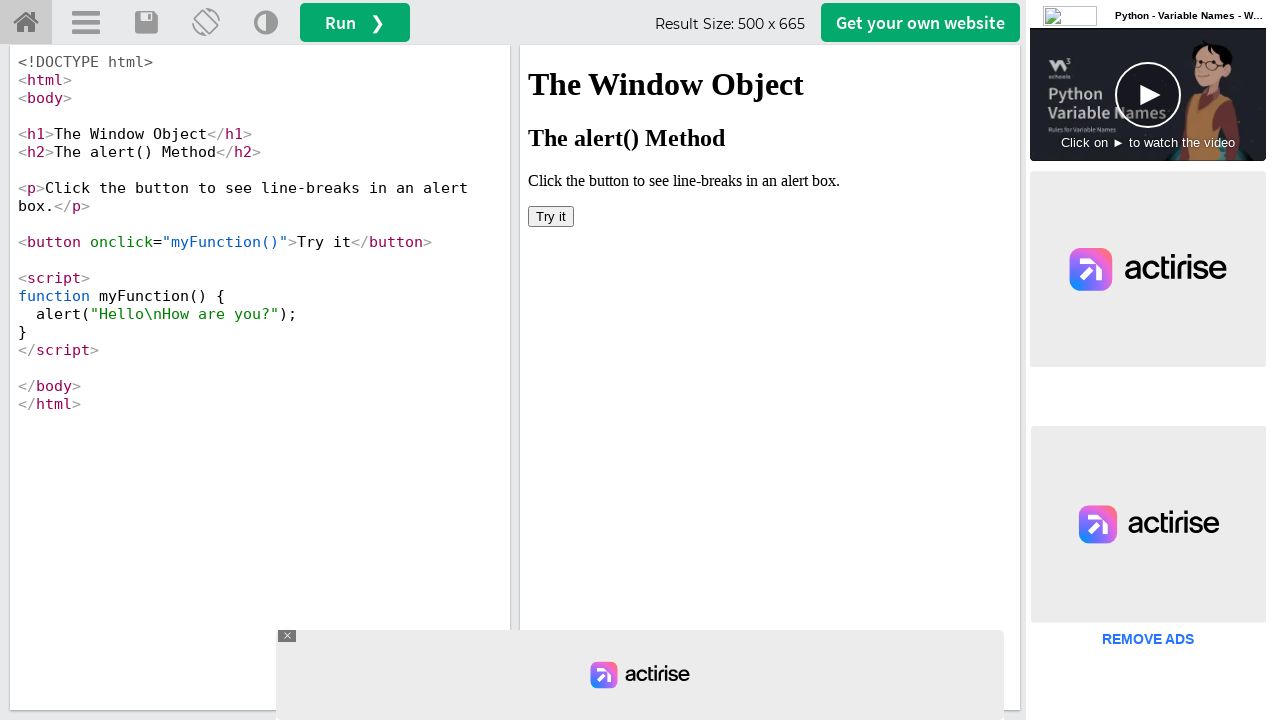

Waited for 'Try it' button to be available in iframe
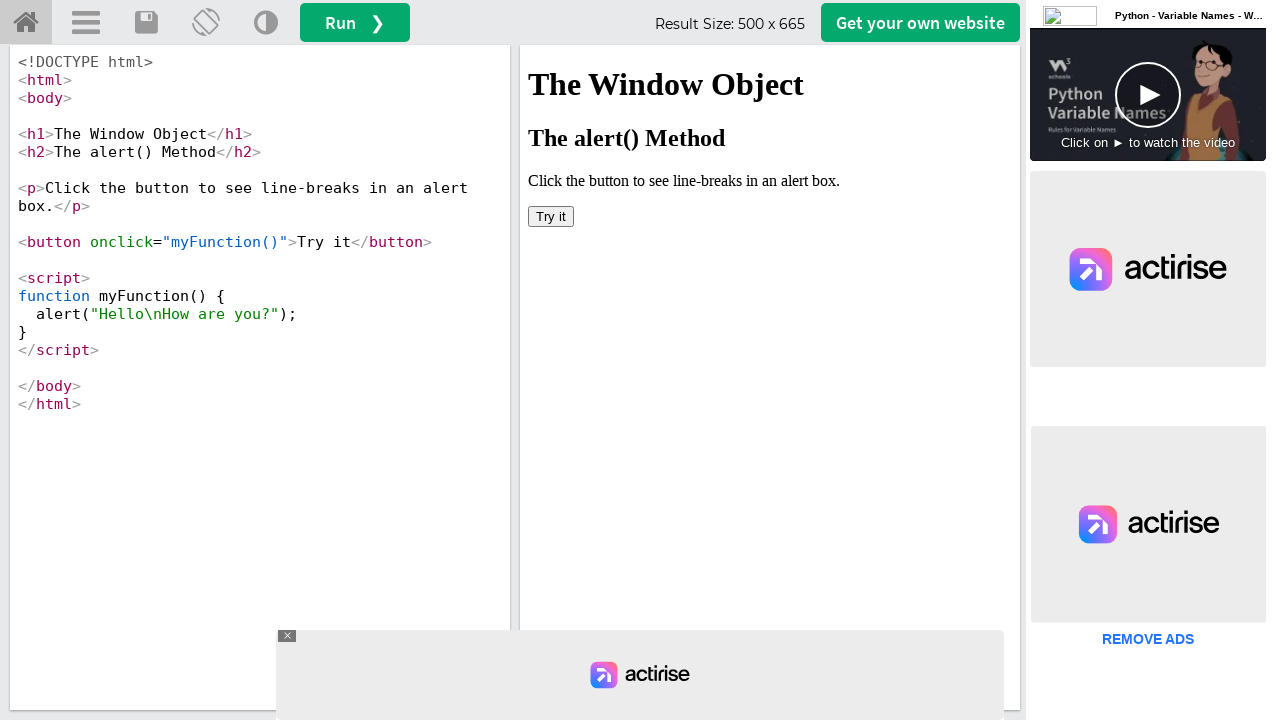

Clicked 'Try it' button in iframe at (551, 216) on #iframeResult >> internal:control=enter-frame >> xpath=//button[text()='Try it']
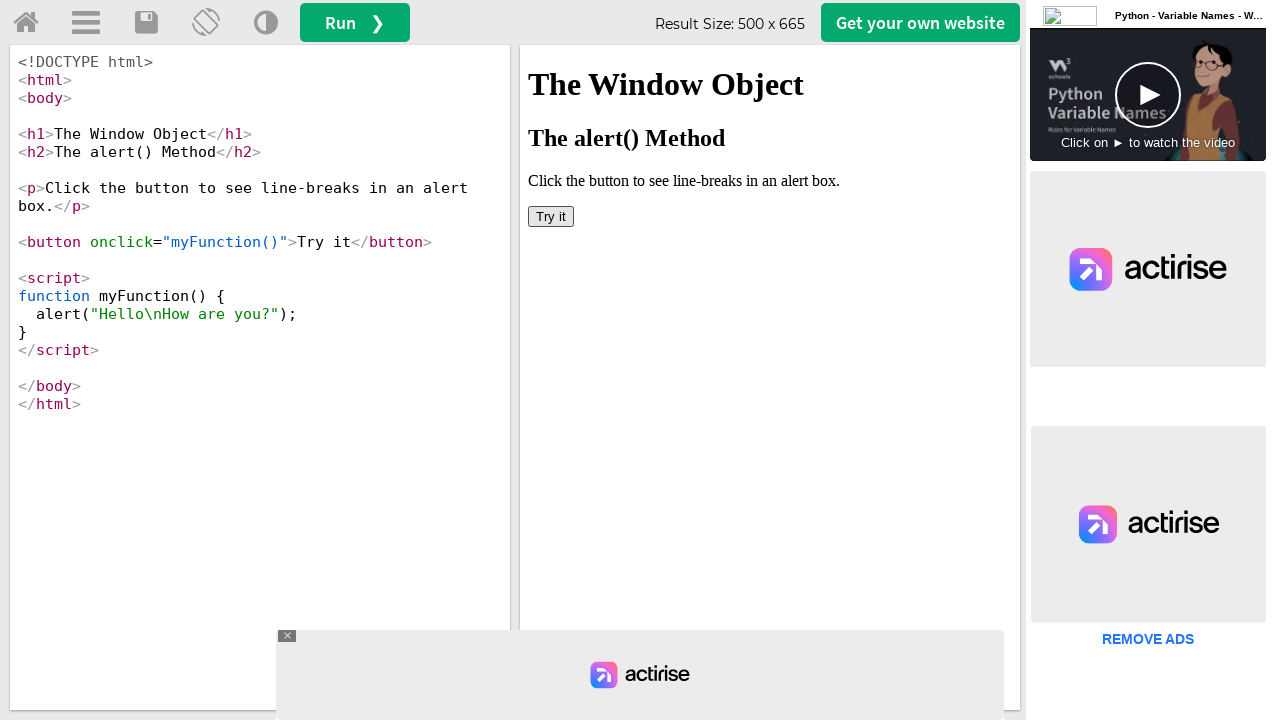

Set up dialog handler to accept alerts
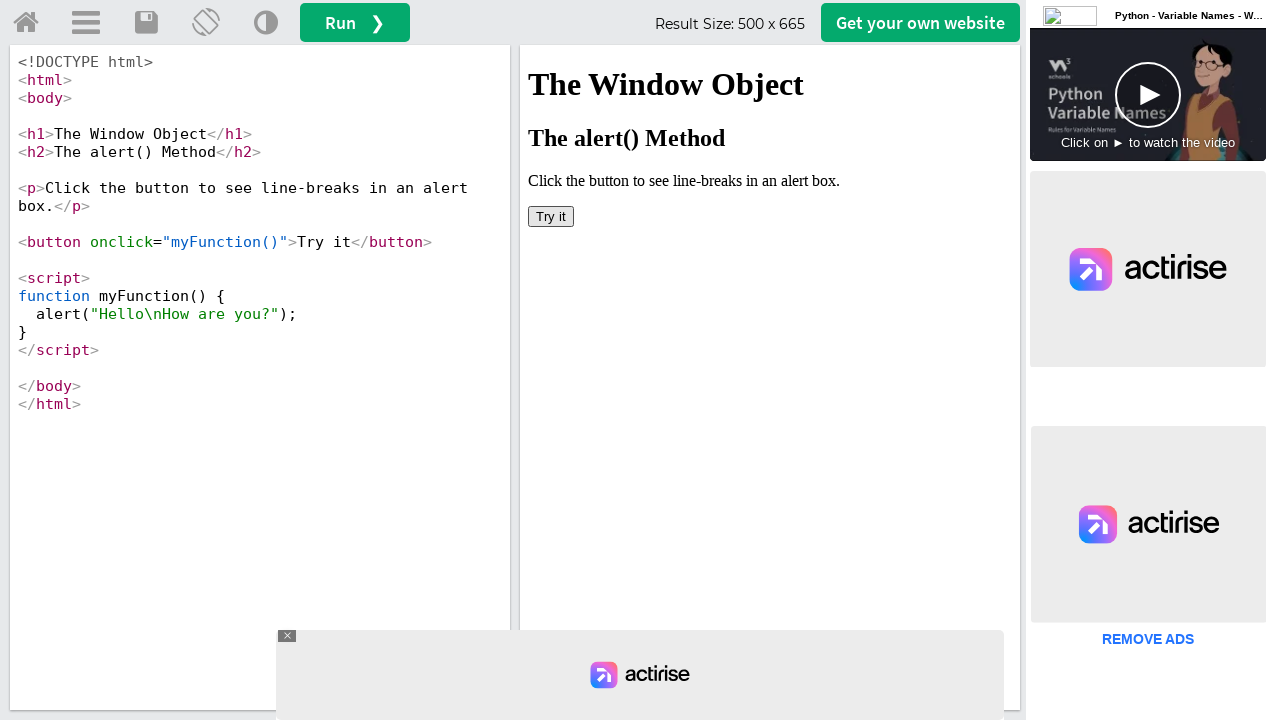

Set up one-time dialog handler to accept the next alert
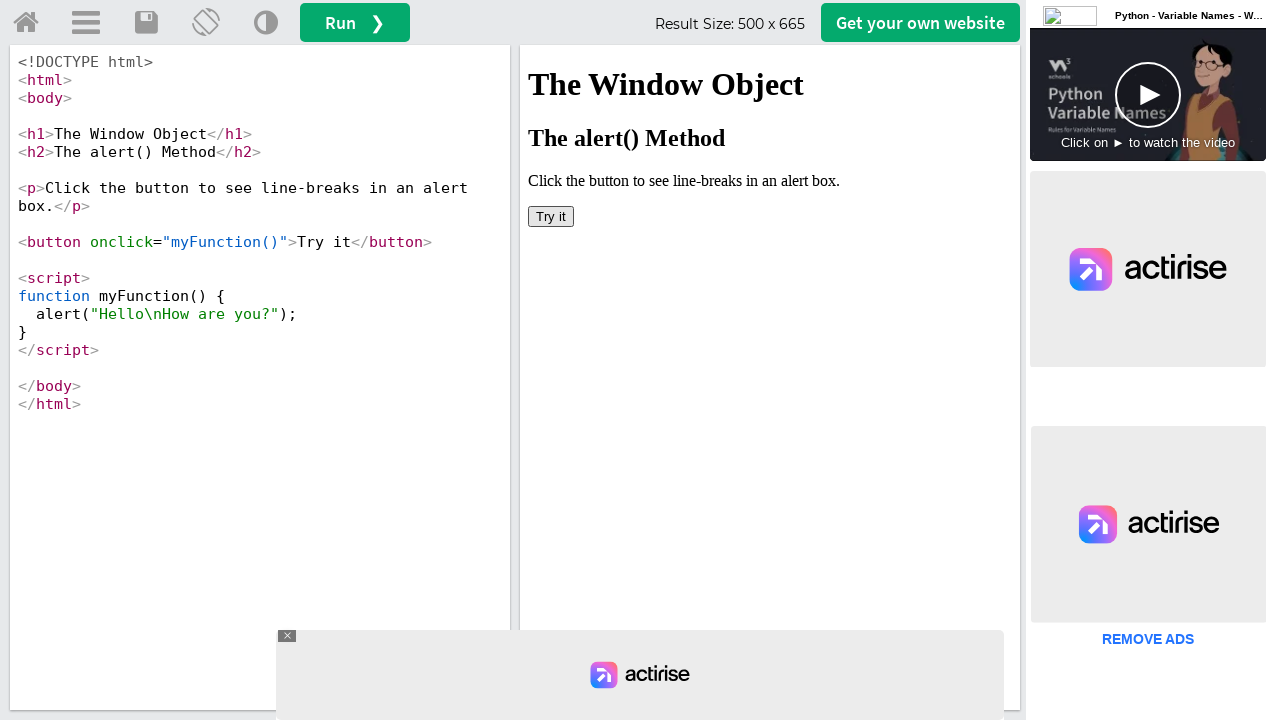

Clicked 'Try it' button again to trigger alert with handler in place at (551, 216) on #iframeResult >> internal:control=enter-frame >> xpath=//button[text()='Try it']
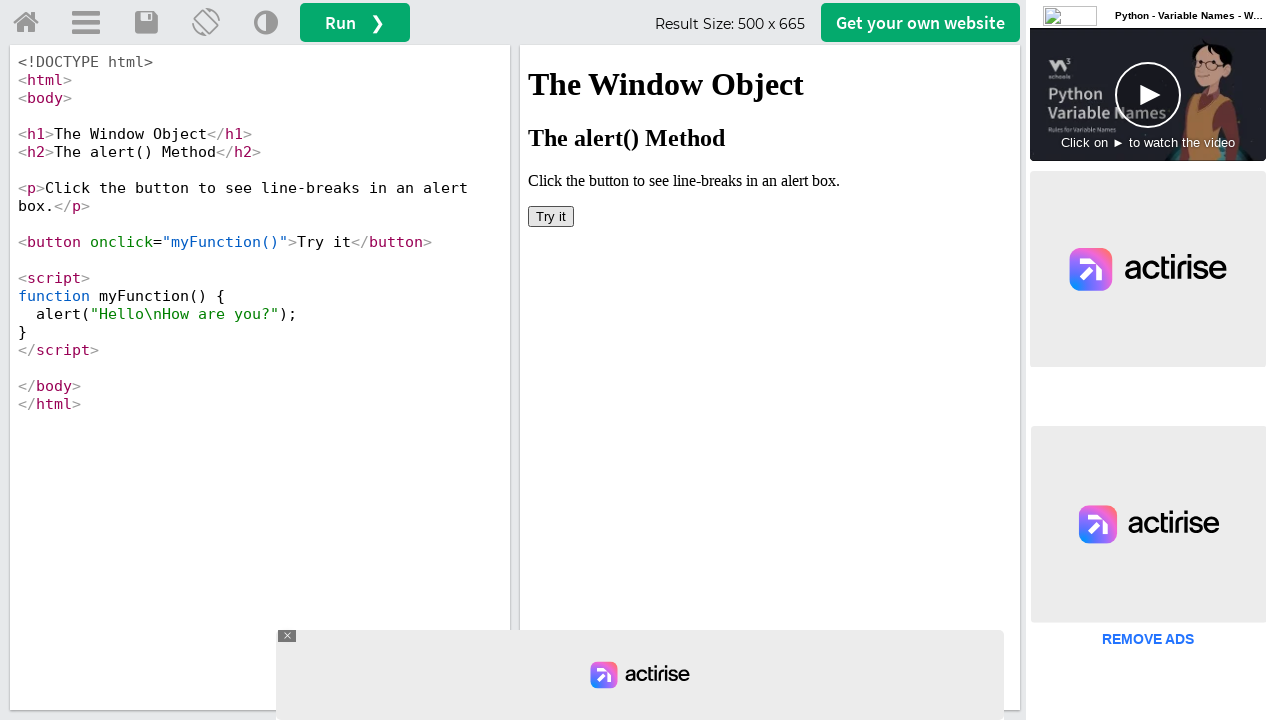

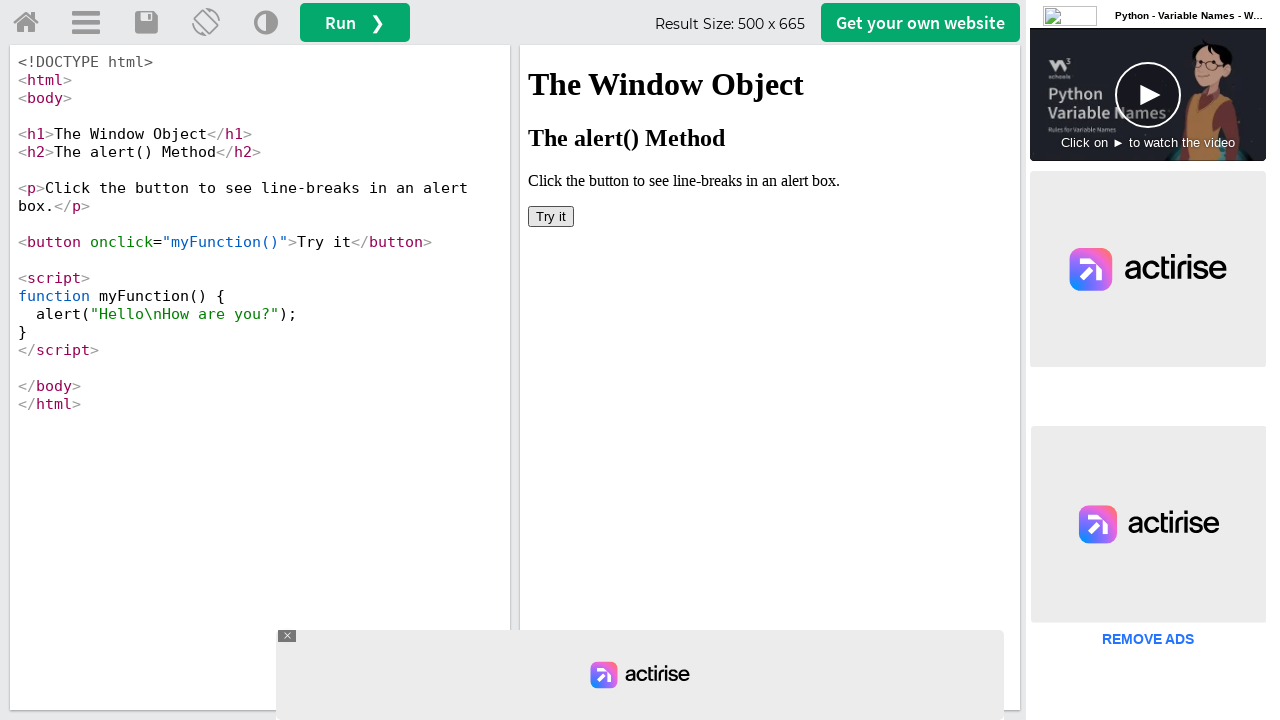